Tests that a todo item is removed when edited to an empty string

Starting URL: https://demo.playwright.dev/todomvc

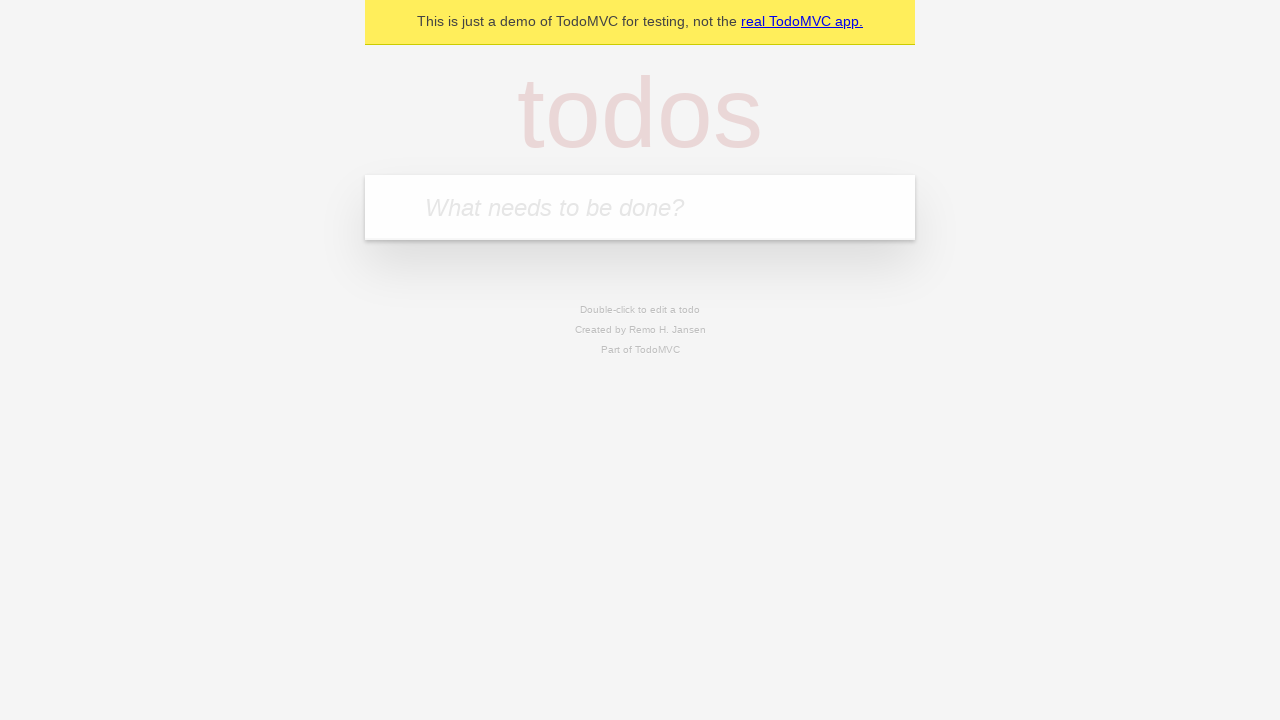

Filled new todo input with 'buy some cheese' on .new-todo
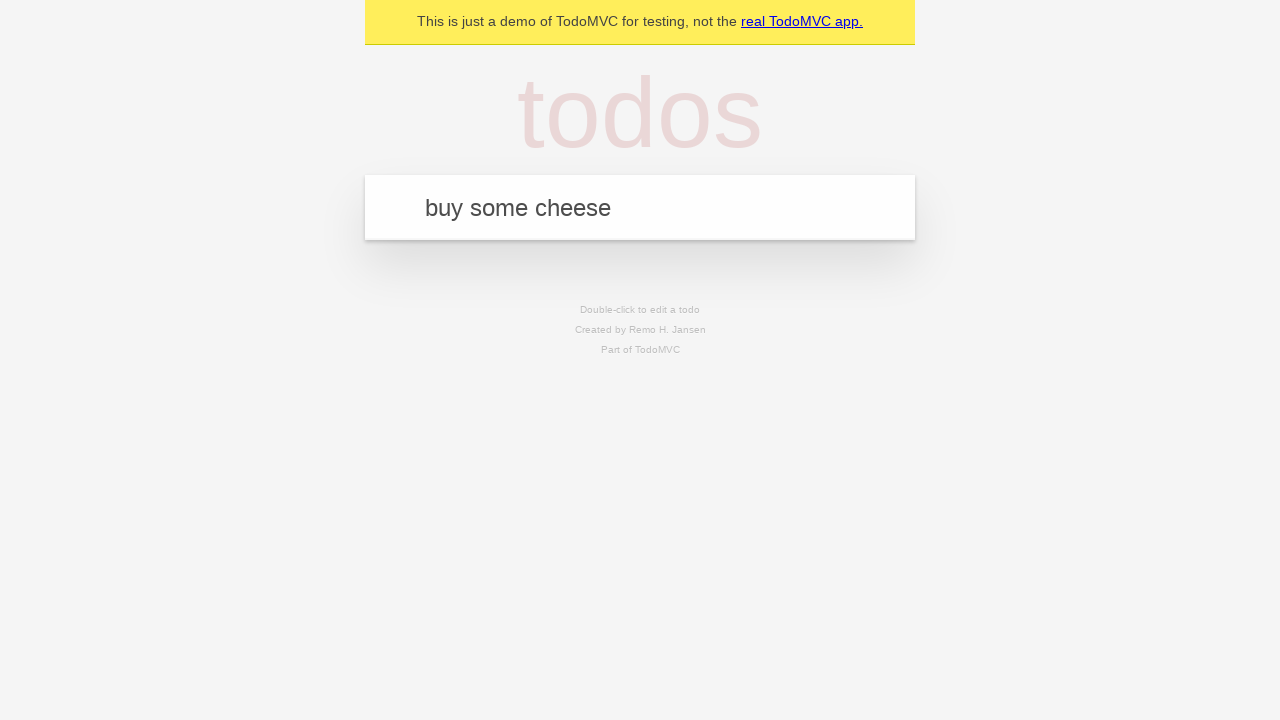

Pressed Enter to create first todo item on .new-todo
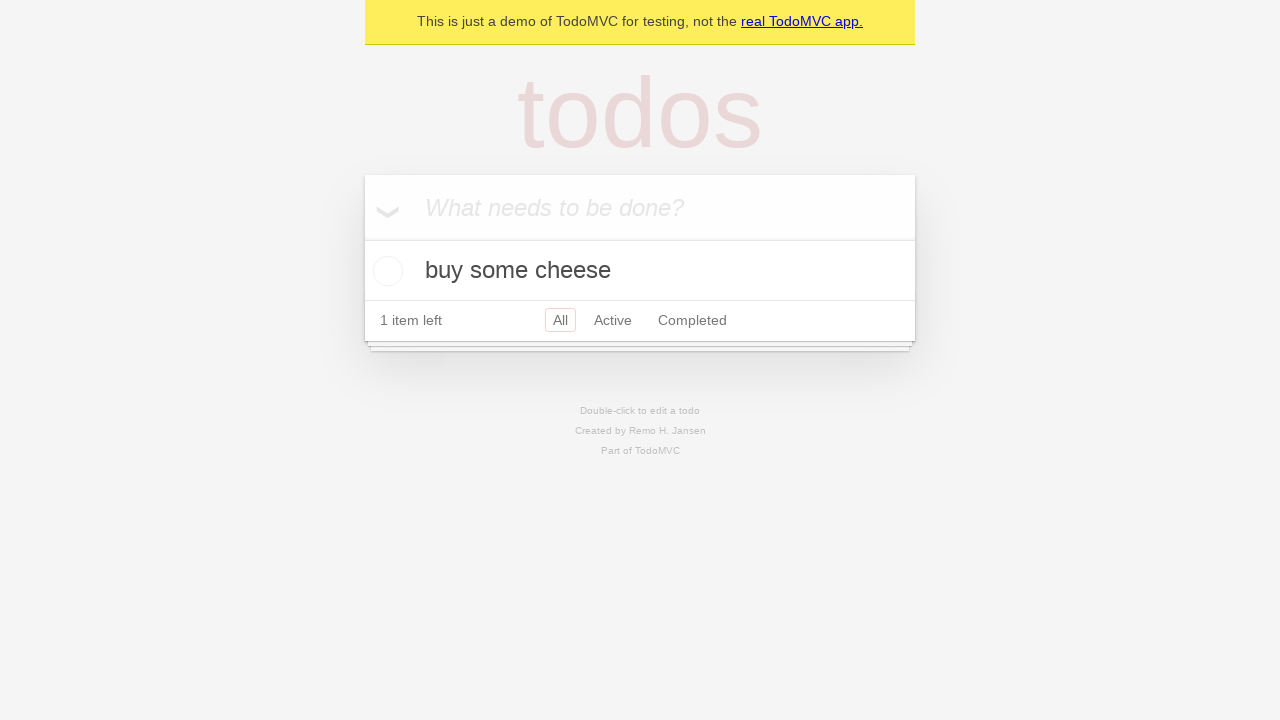

Filled new todo input with 'feed the cat' on .new-todo
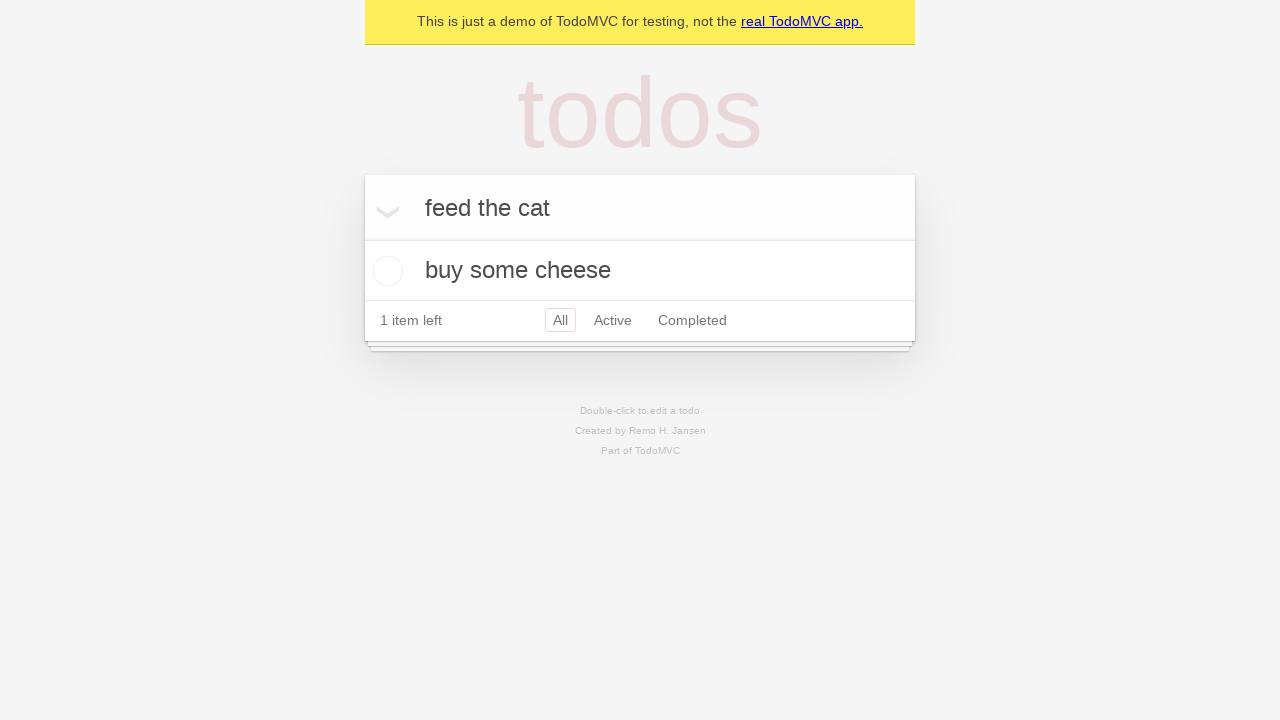

Pressed Enter to create second todo item on .new-todo
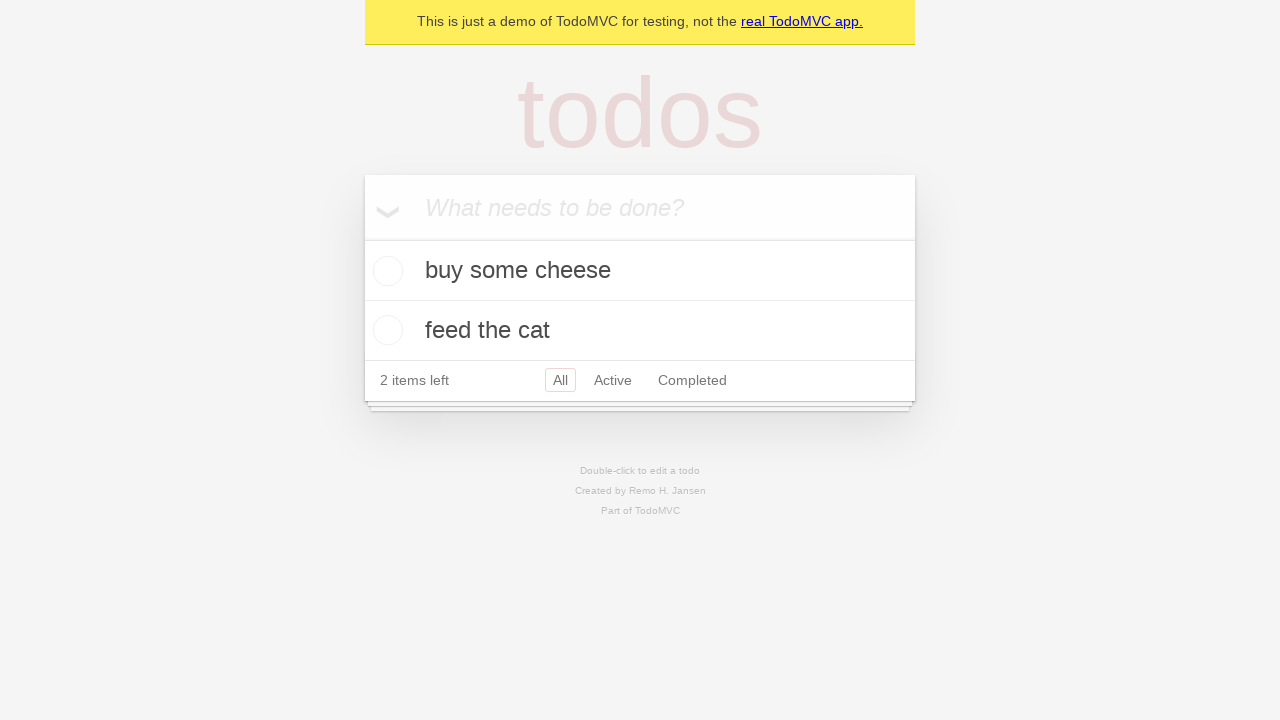

Filled new todo input with 'book a doctors appointment' on .new-todo
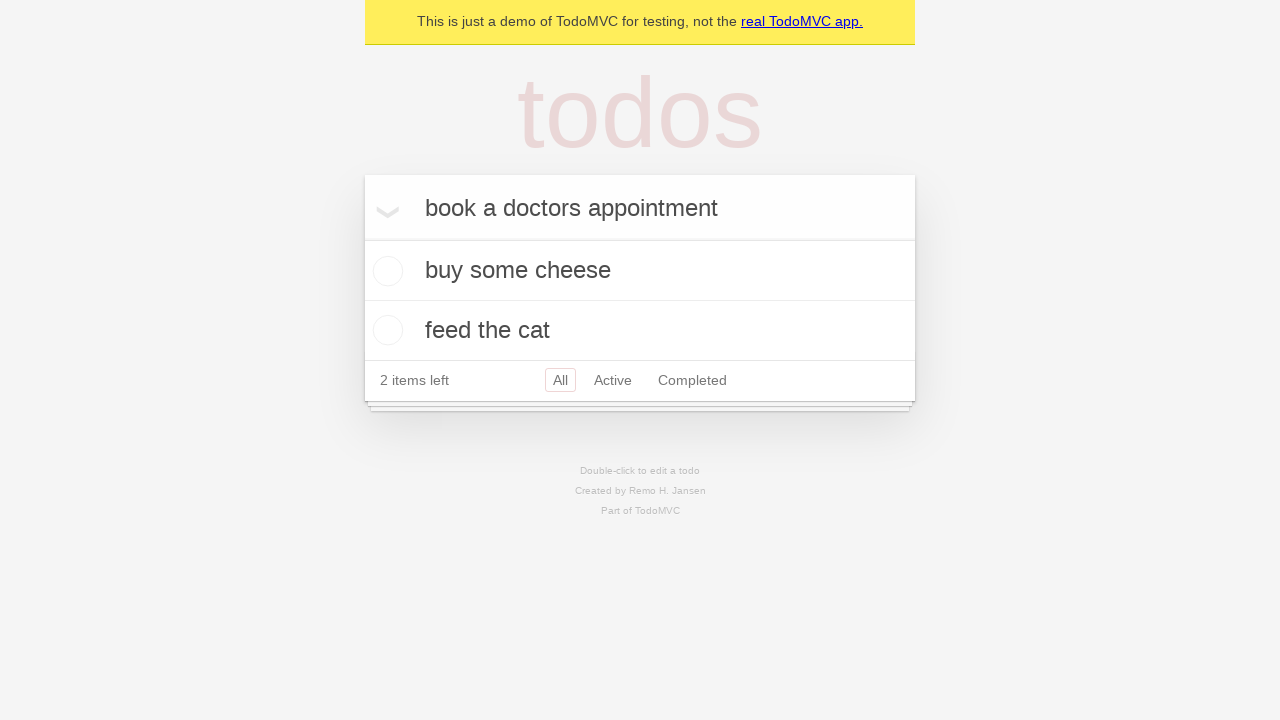

Pressed Enter to create third todo item on .new-todo
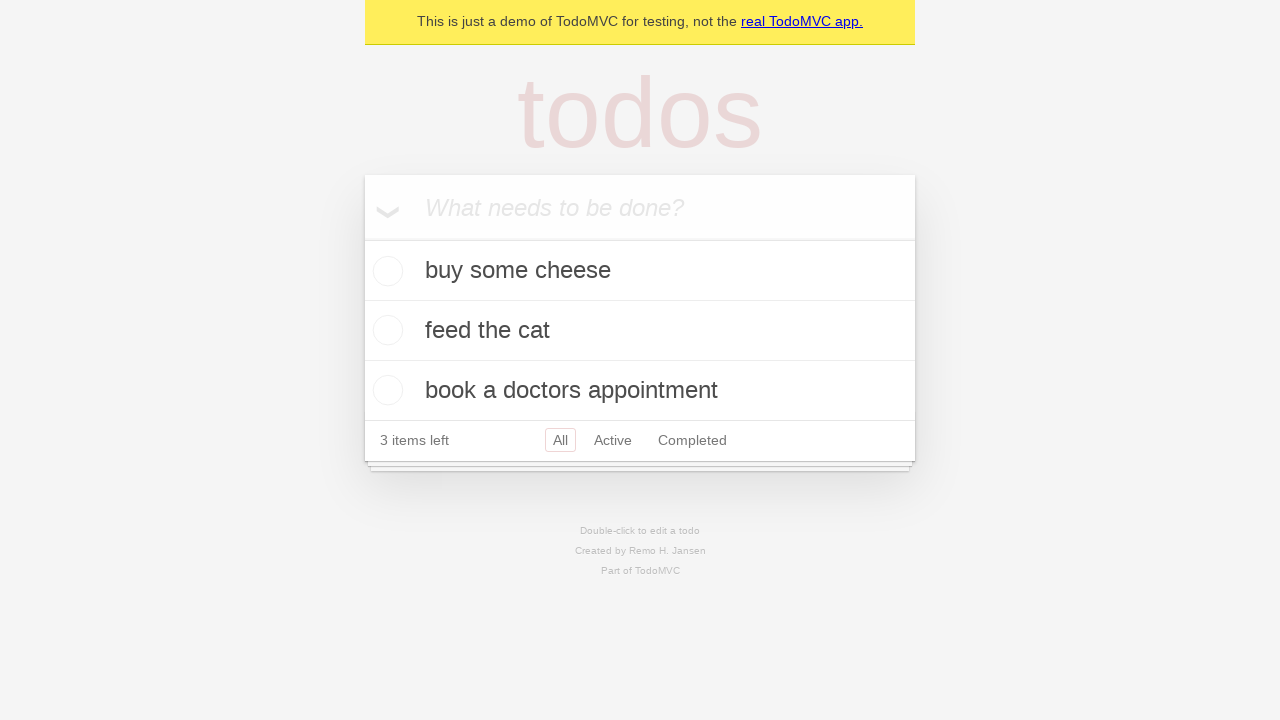

Double-clicked second todo item to enter edit mode at (640, 331) on .todo-list li >> nth=1
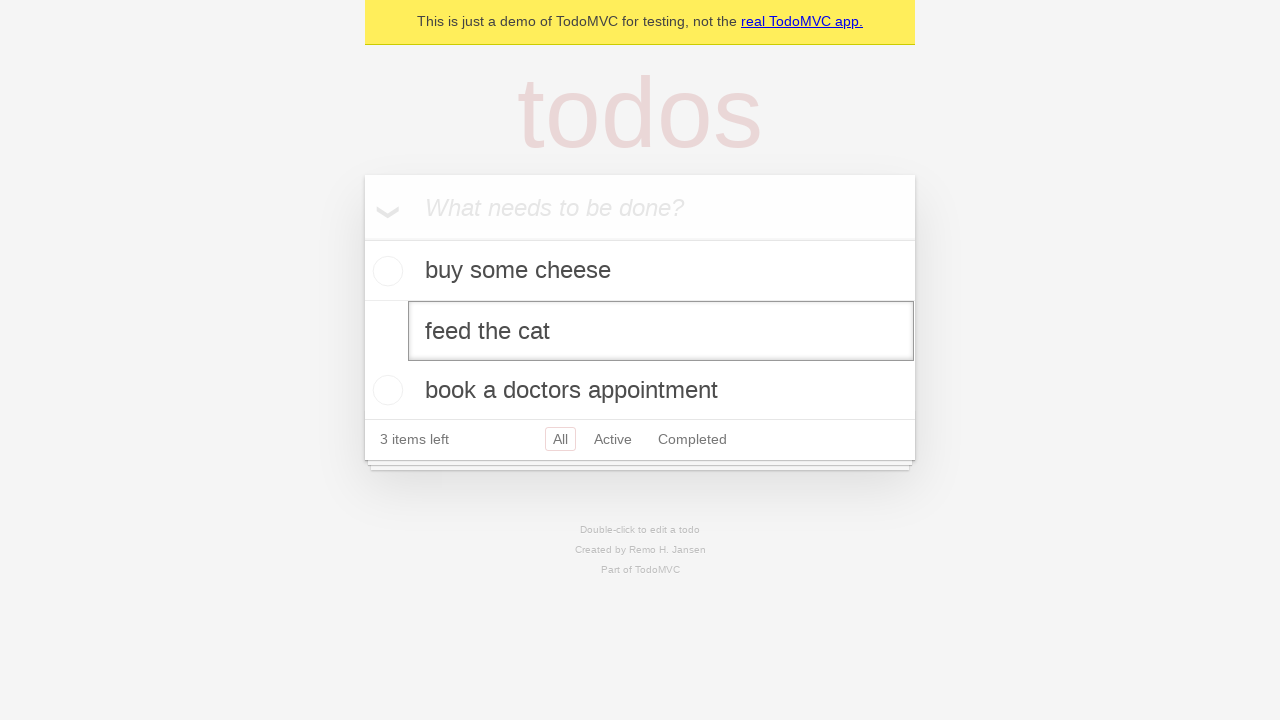

Cleared the text in the edit field to empty string on .todo-list li >> nth=1 >> .edit
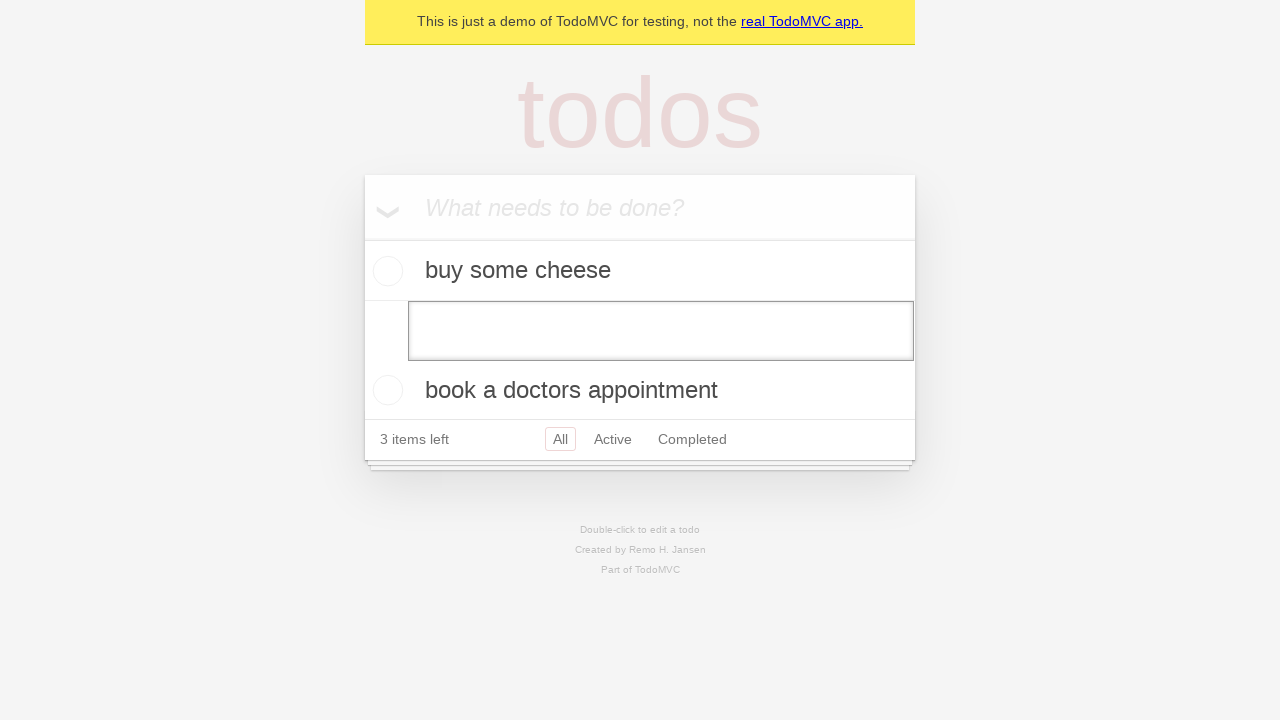

Pressed Enter to confirm edit with empty text, removing the todo item on .todo-list li >> nth=1 >> .edit
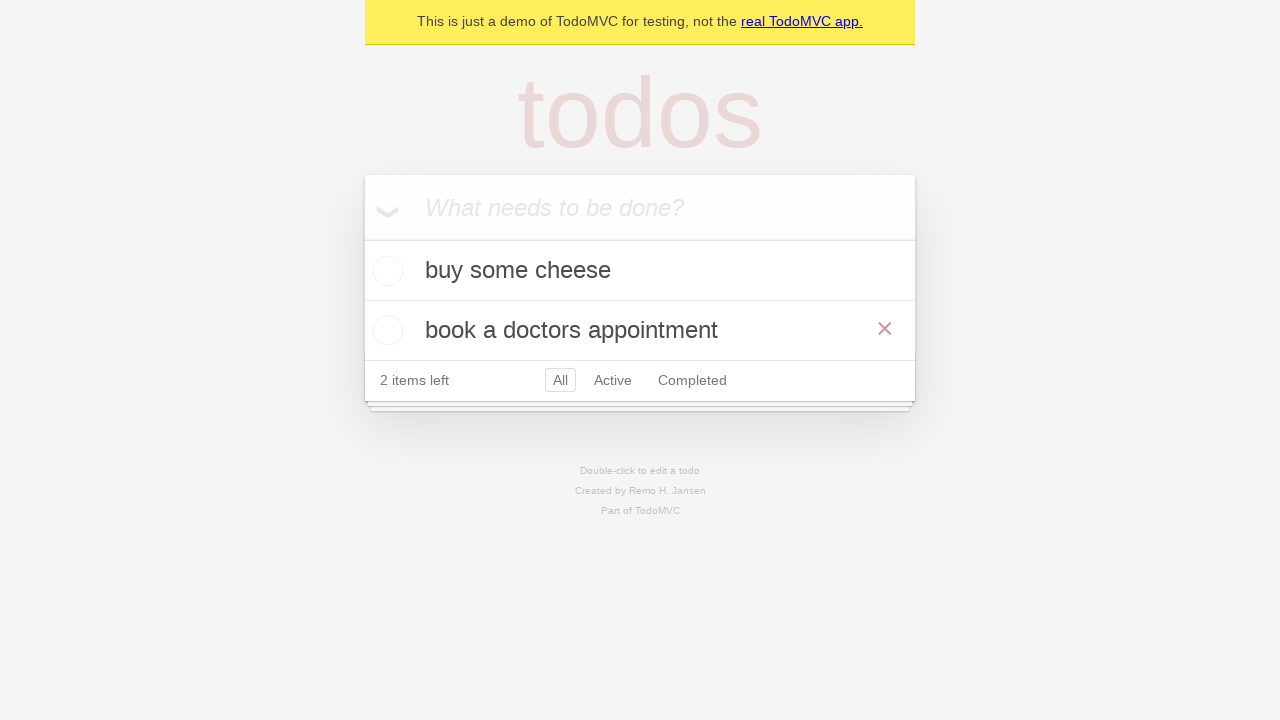

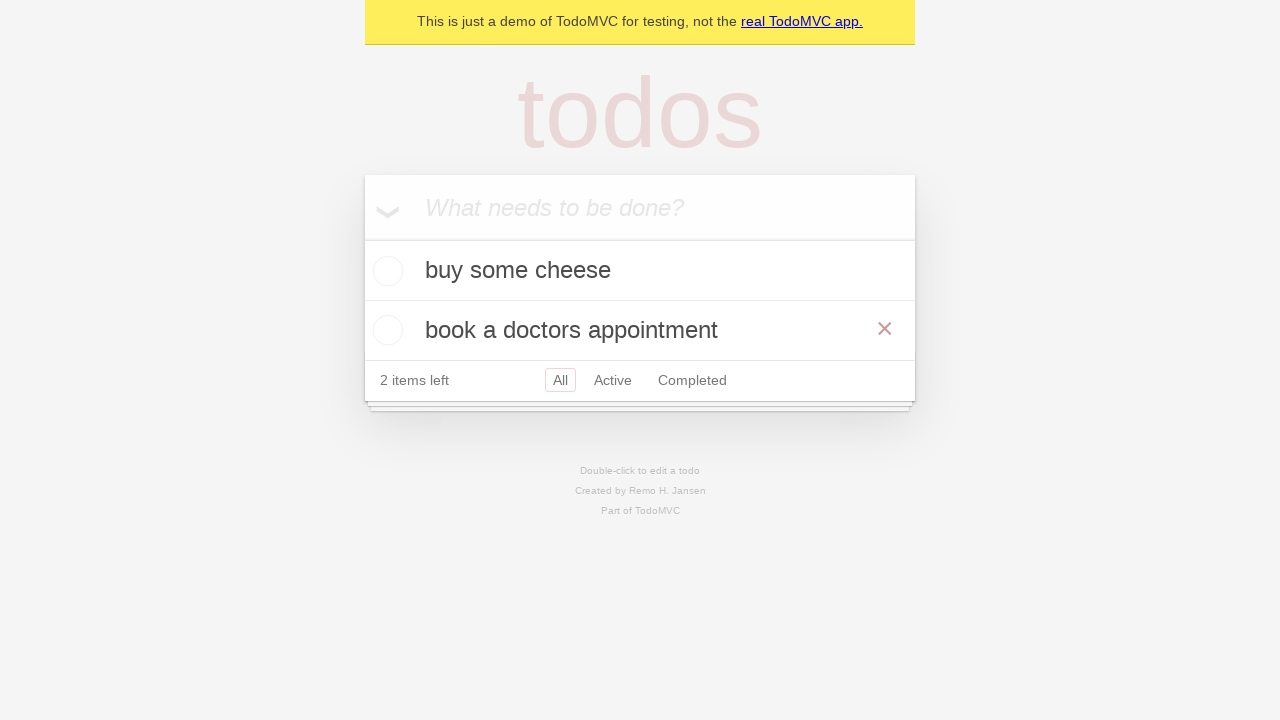